Tests bank manager functionality to add a new customer by filling out the customer form with first name, last name, and post code

Starting URL: https://www.globalsqa.com/angularJs-protractor/BankingProject/#/login

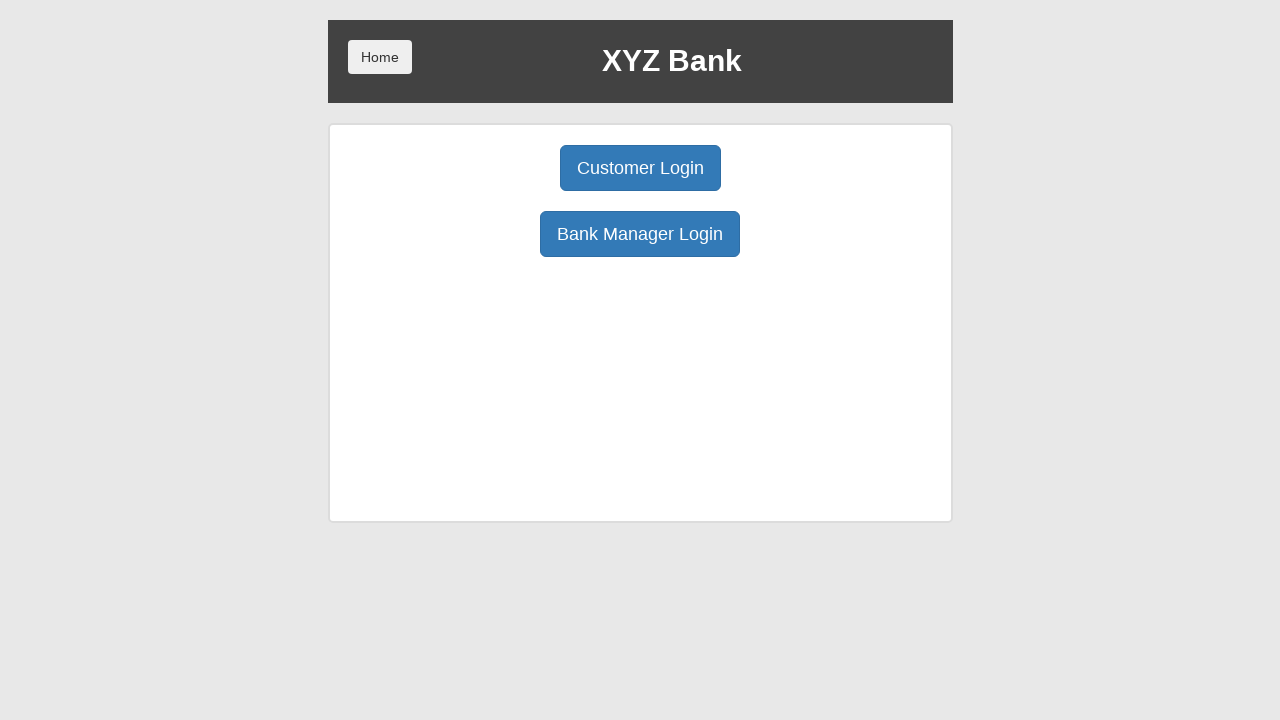

Clicked manager login button at (640, 234) on button[ng-click="manager()"]
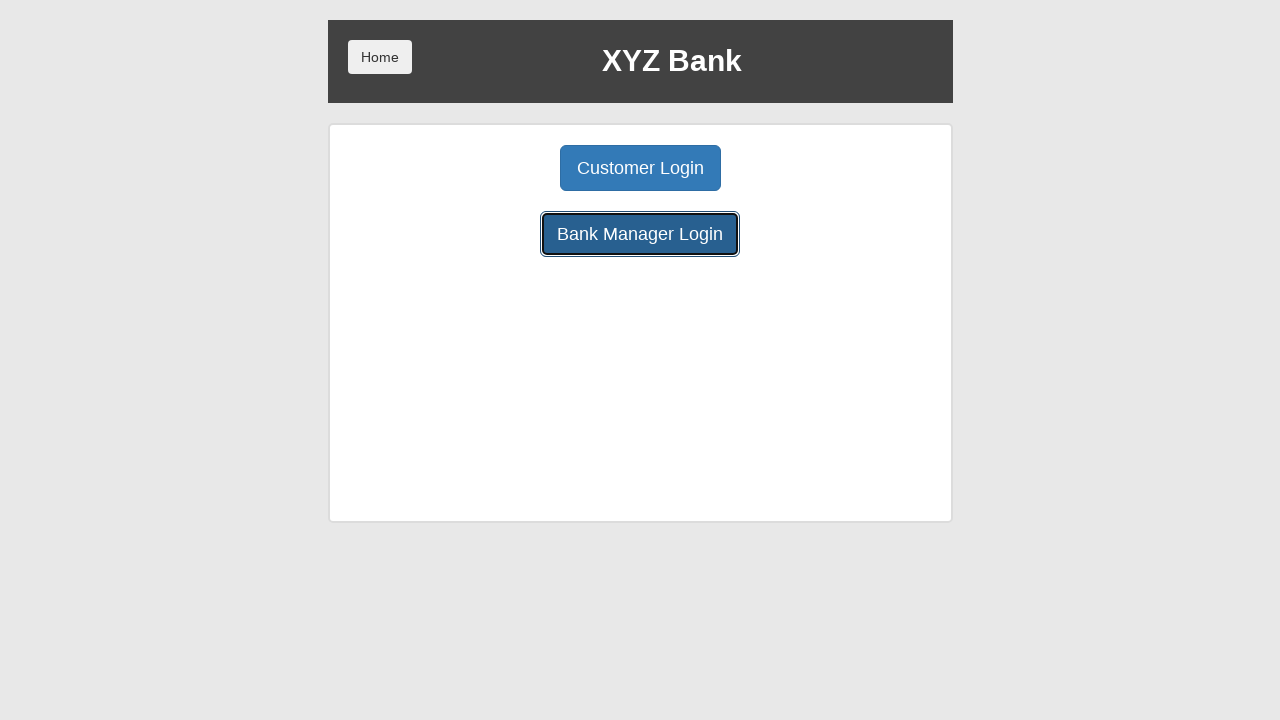

Clicked add customer button at (502, 168) on button[ng-click="addCust()"]
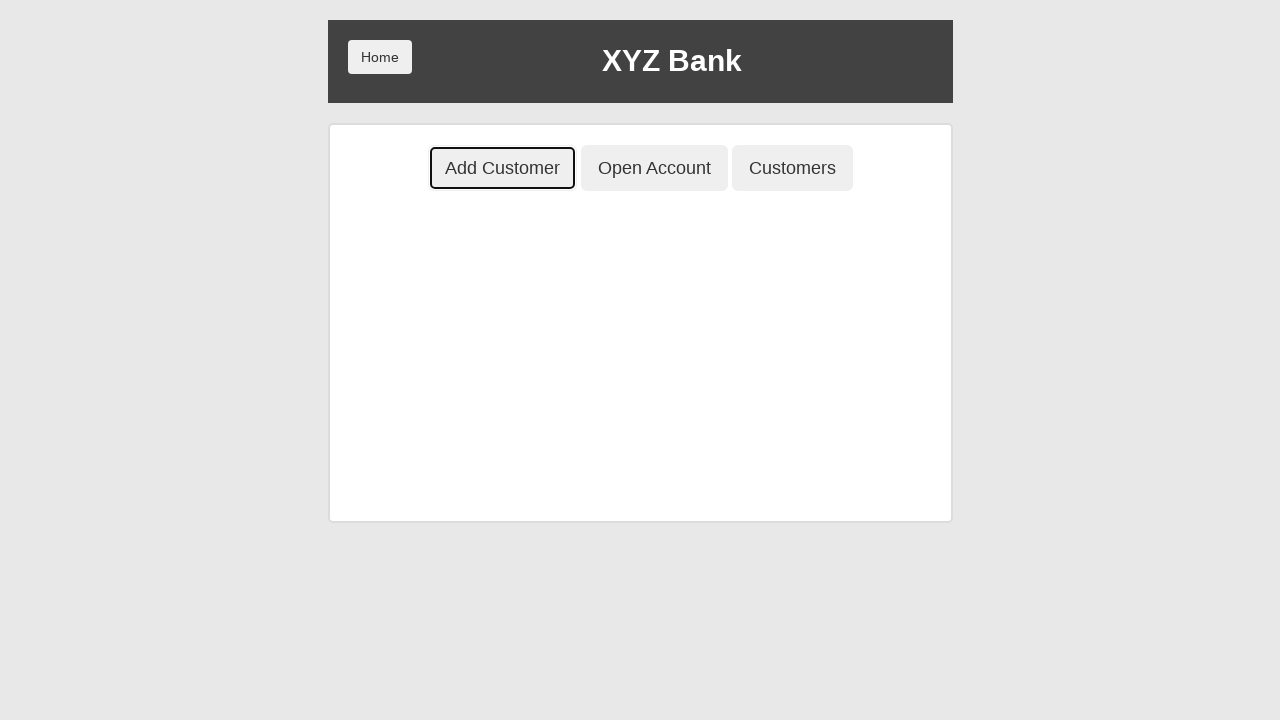

Filled first name field with 'seye' on input[ng-model="fName"]
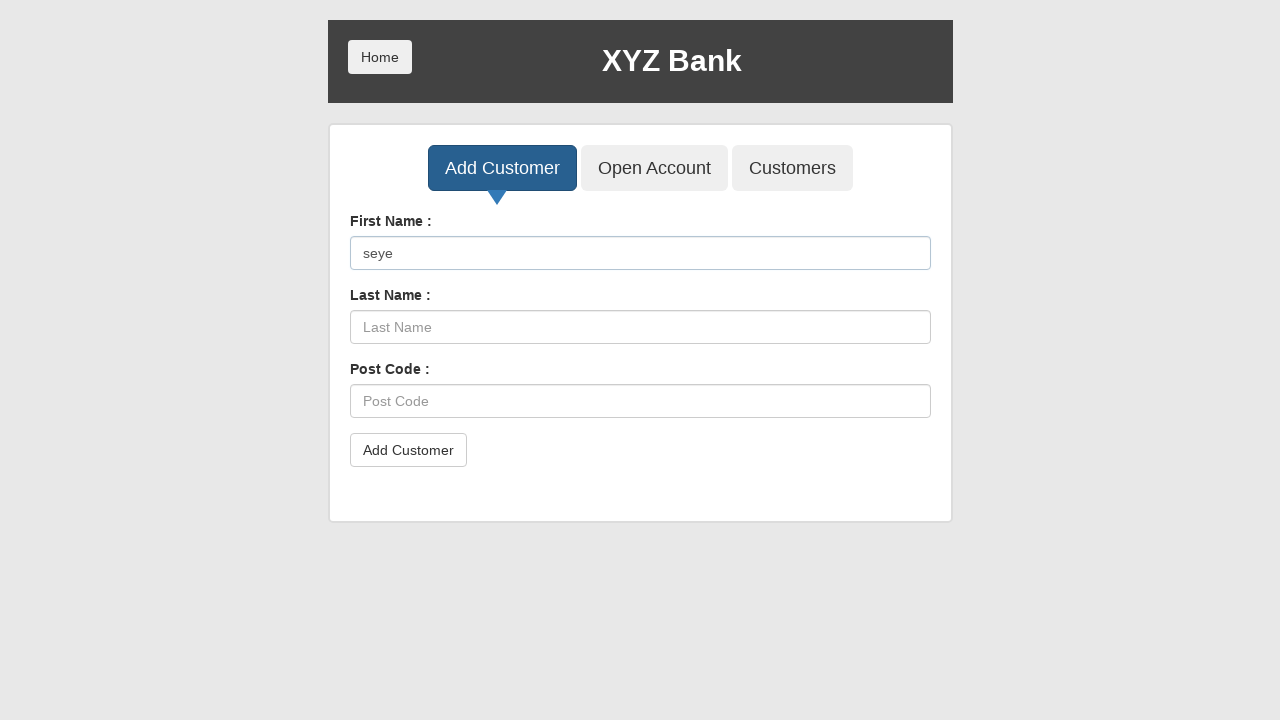

Filled last name field with 'Ade' on input[ng-model="lName"]
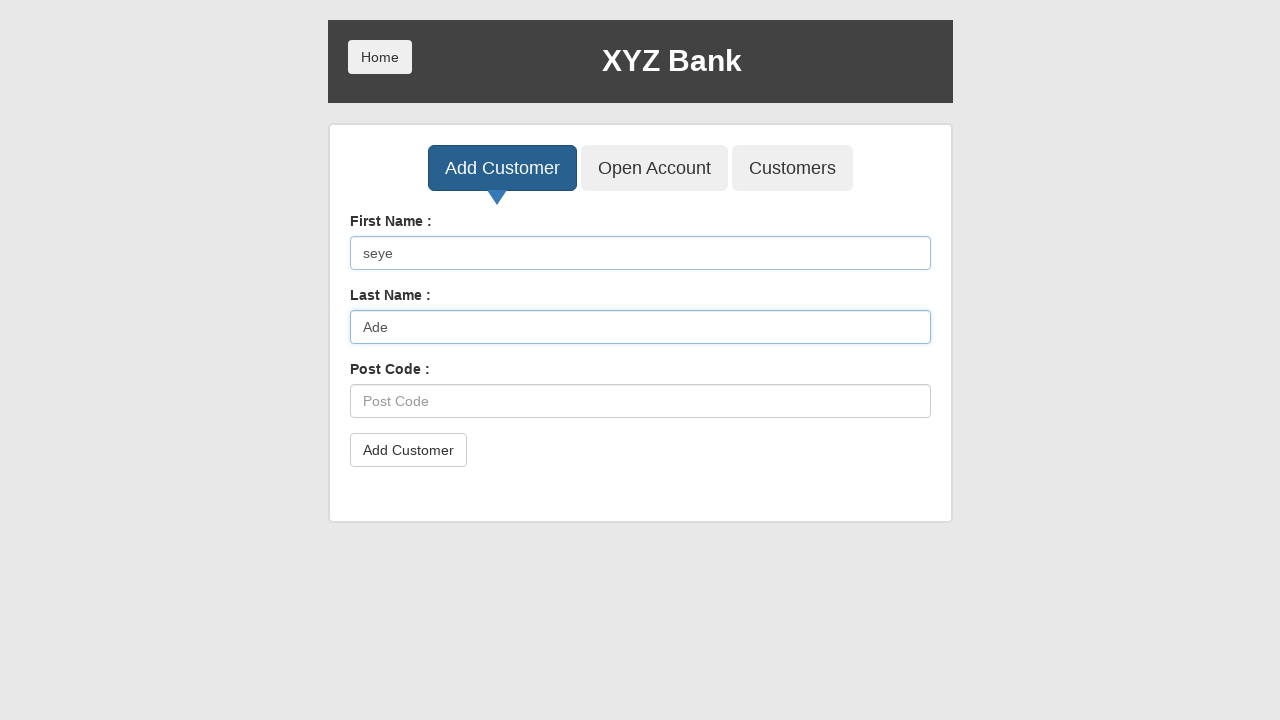

Filled post code field with '9999' on input[ng-model="postCd"]
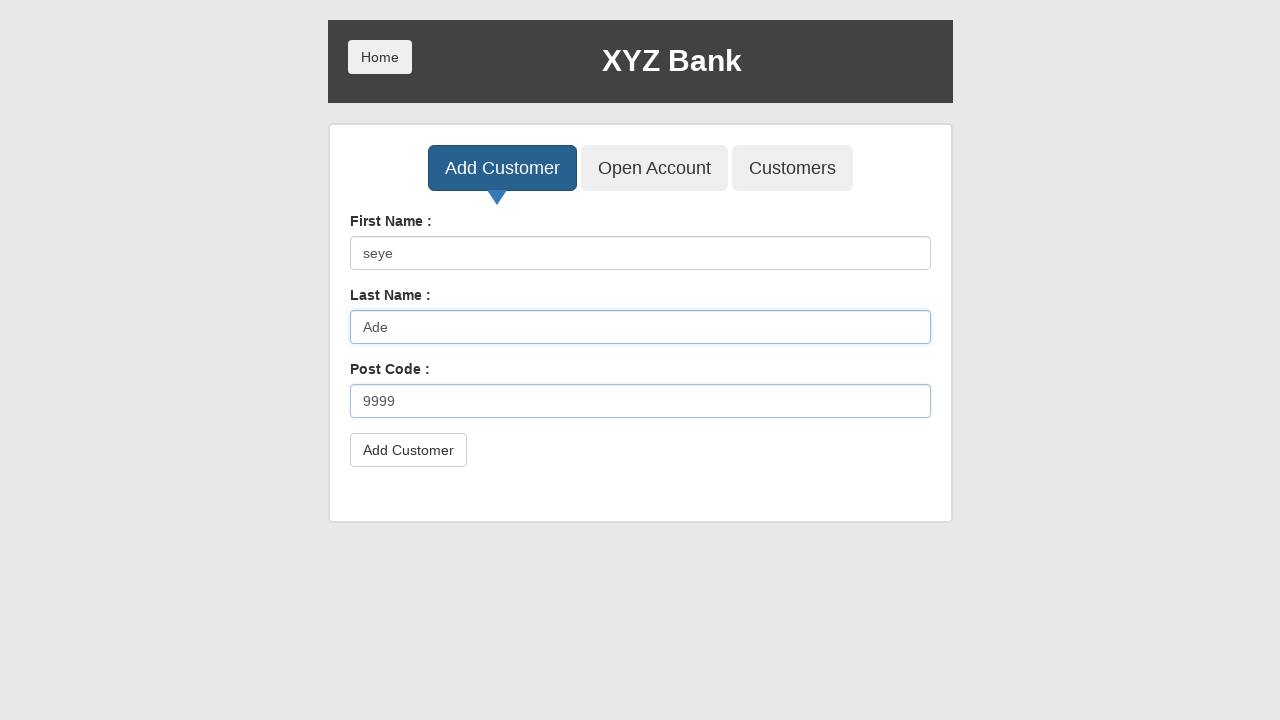

Submitted new customer form at (408, 450) on button[type="submit"]
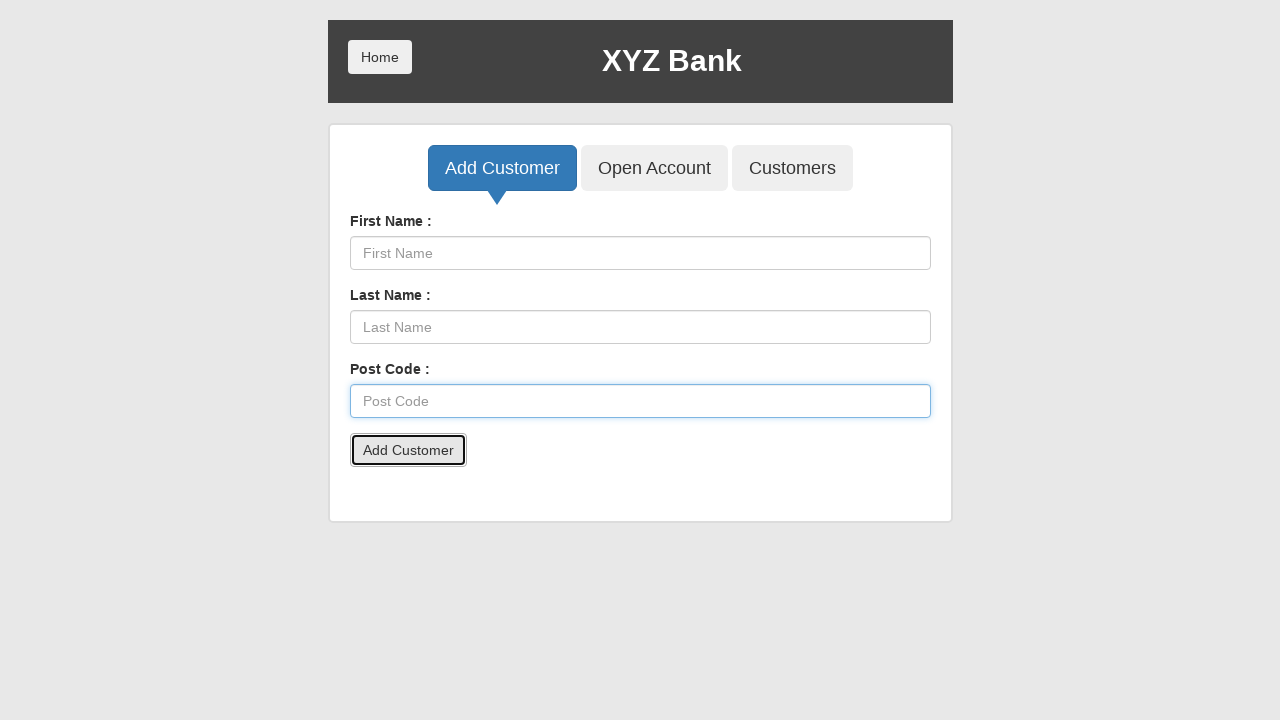

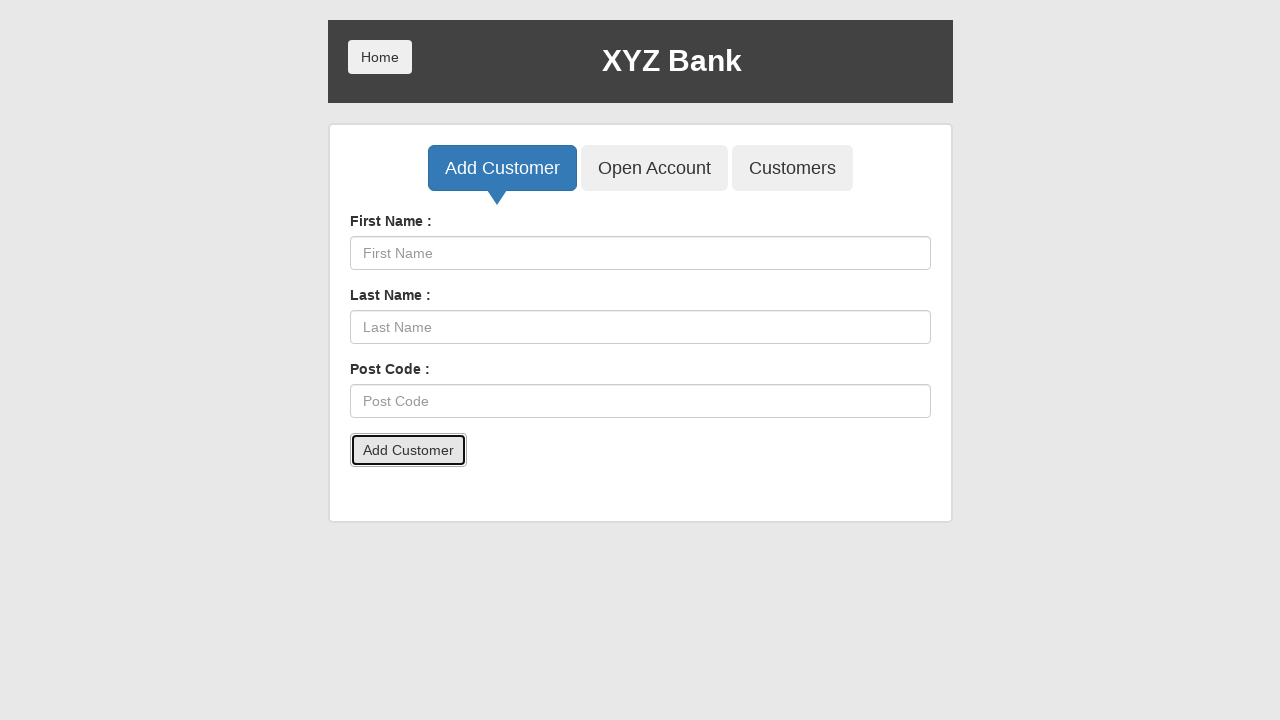